Tests that the "complete all" checkbox state updates when individual items are completed or cleared.

Starting URL: https://demo.playwright.dev/todomvc

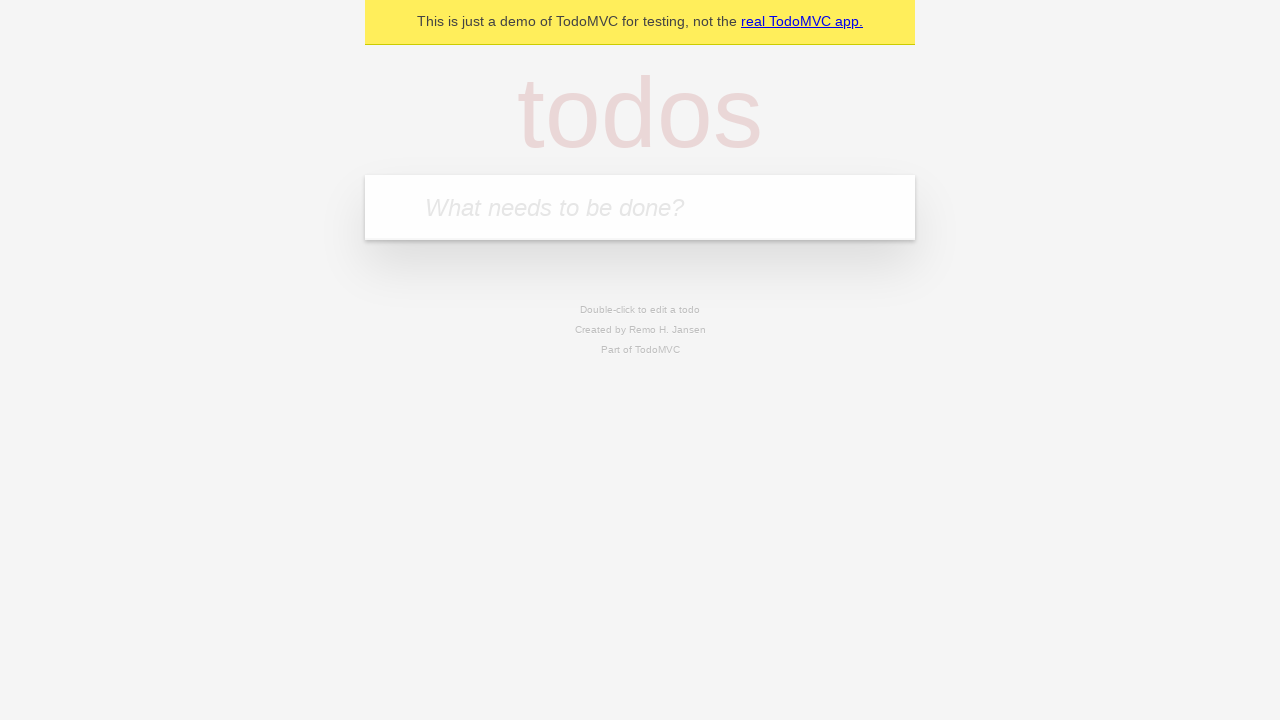

Filled input field with 'buy some cheese' on internal:attr=[placeholder="What needs to be done?"i]
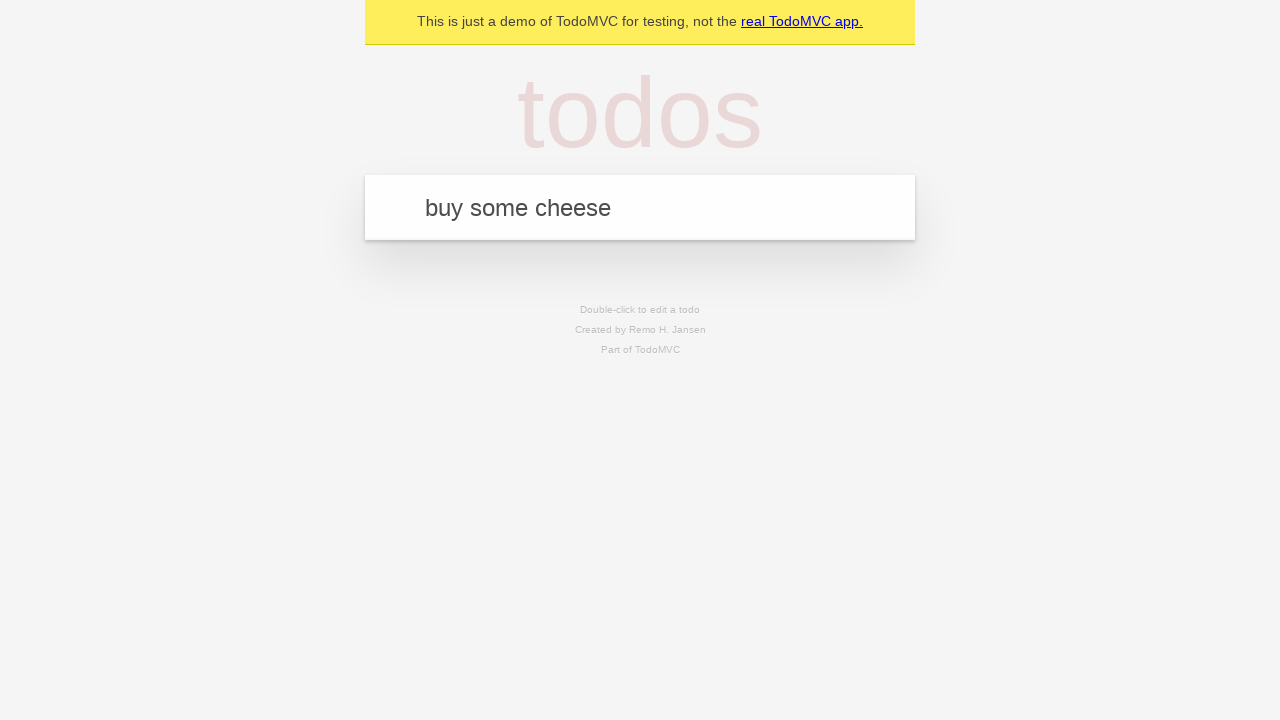

Pressed Enter to add first todo item on internal:attr=[placeholder="What needs to be done?"i]
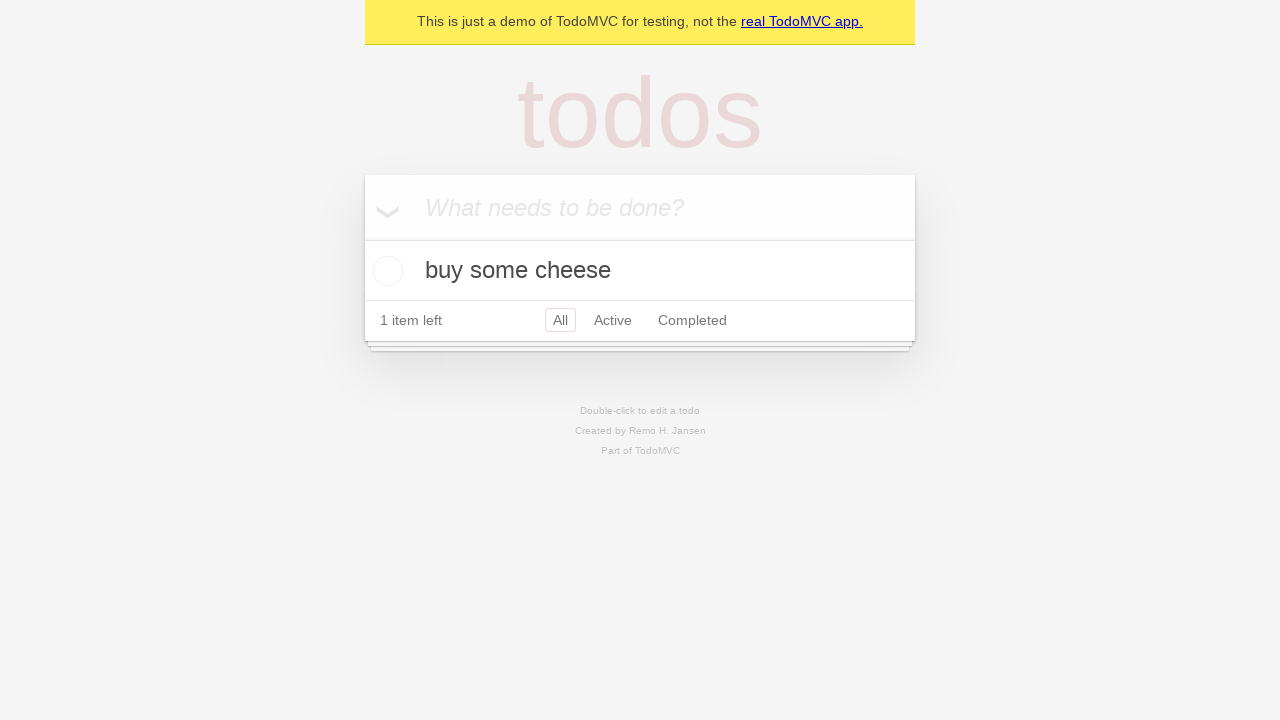

Filled input field with 'feed the cat' on internal:attr=[placeholder="What needs to be done?"i]
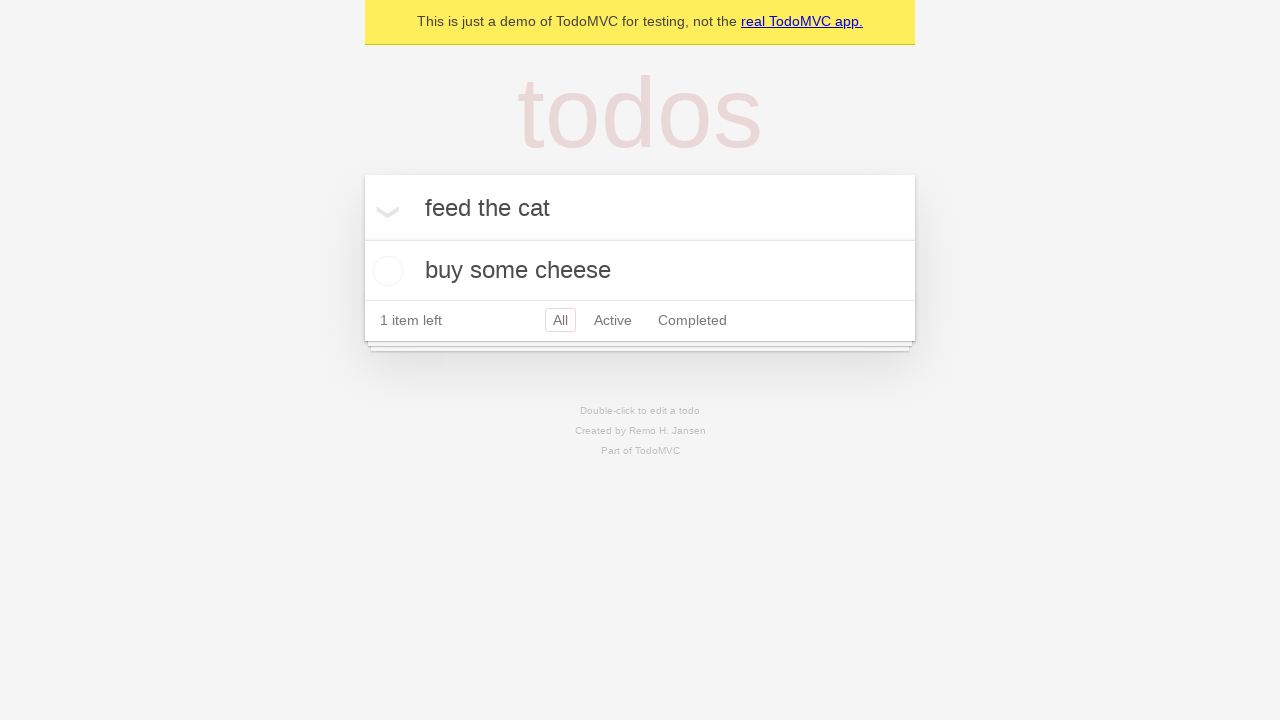

Pressed Enter to add second todo item on internal:attr=[placeholder="What needs to be done?"i]
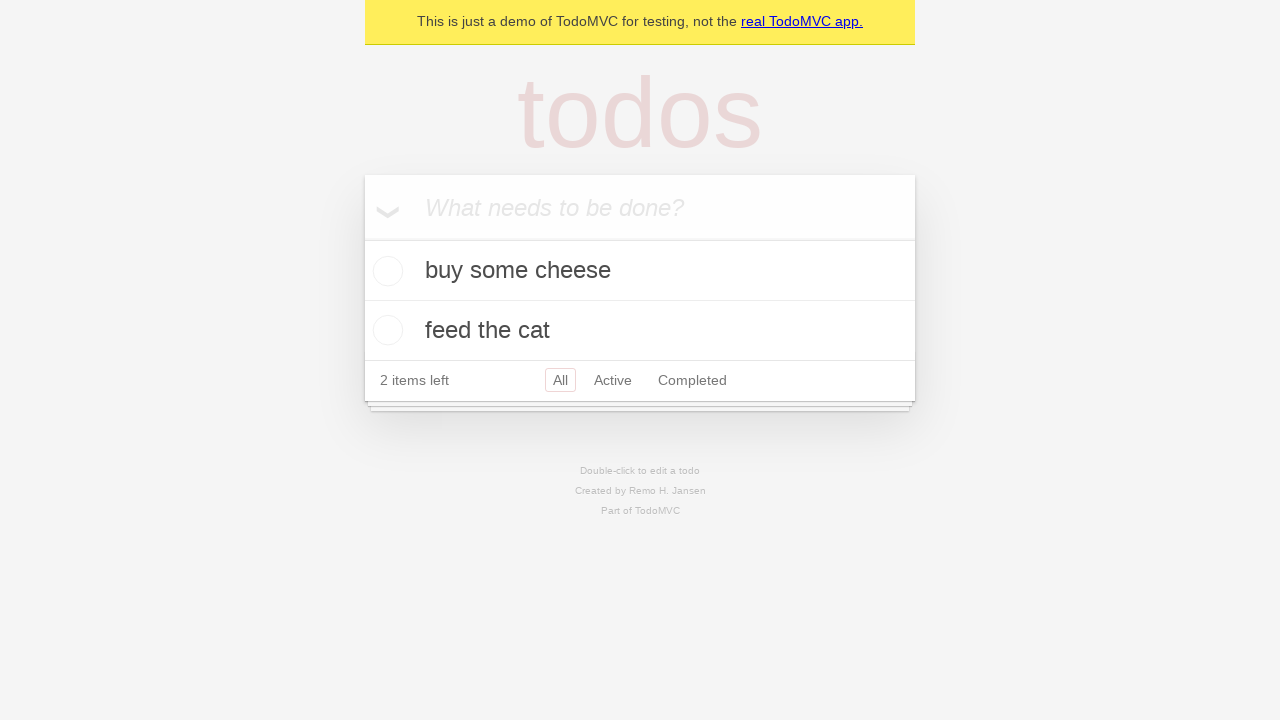

Filled input field with 'book a doctors appointment' on internal:attr=[placeholder="What needs to be done?"i]
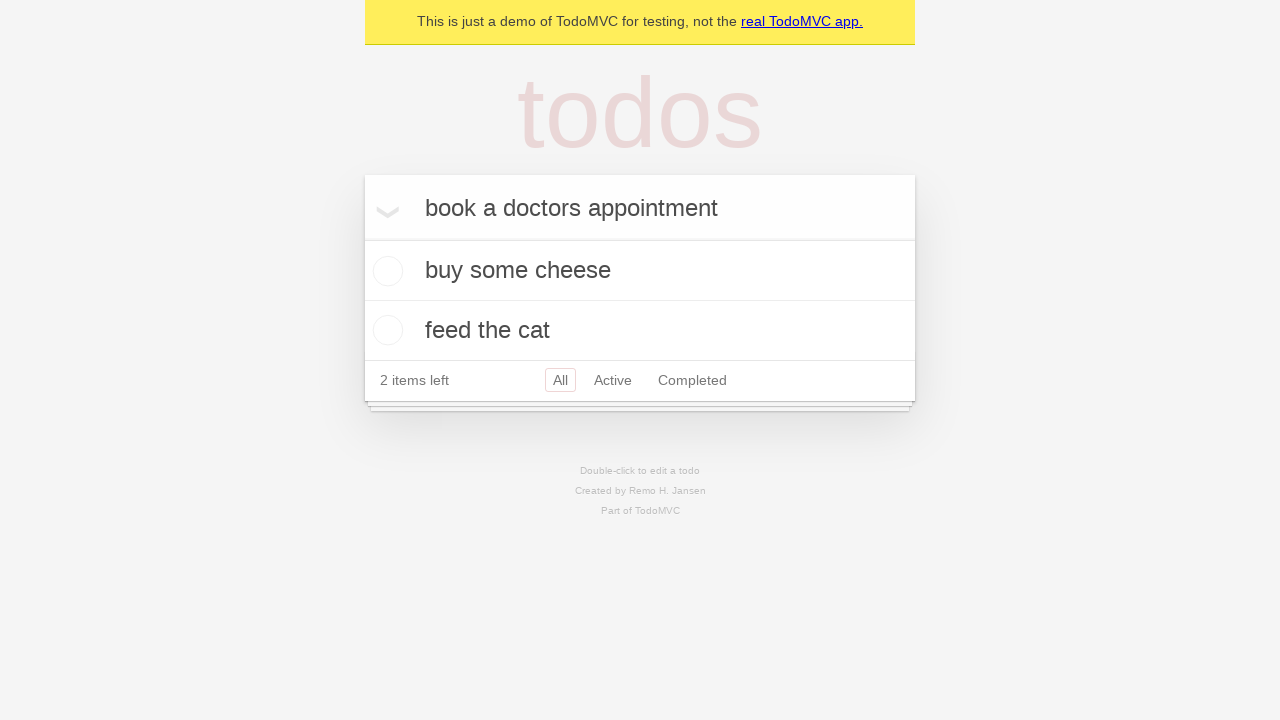

Pressed Enter to add third todo item on internal:attr=[placeholder="What needs to be done?"i]
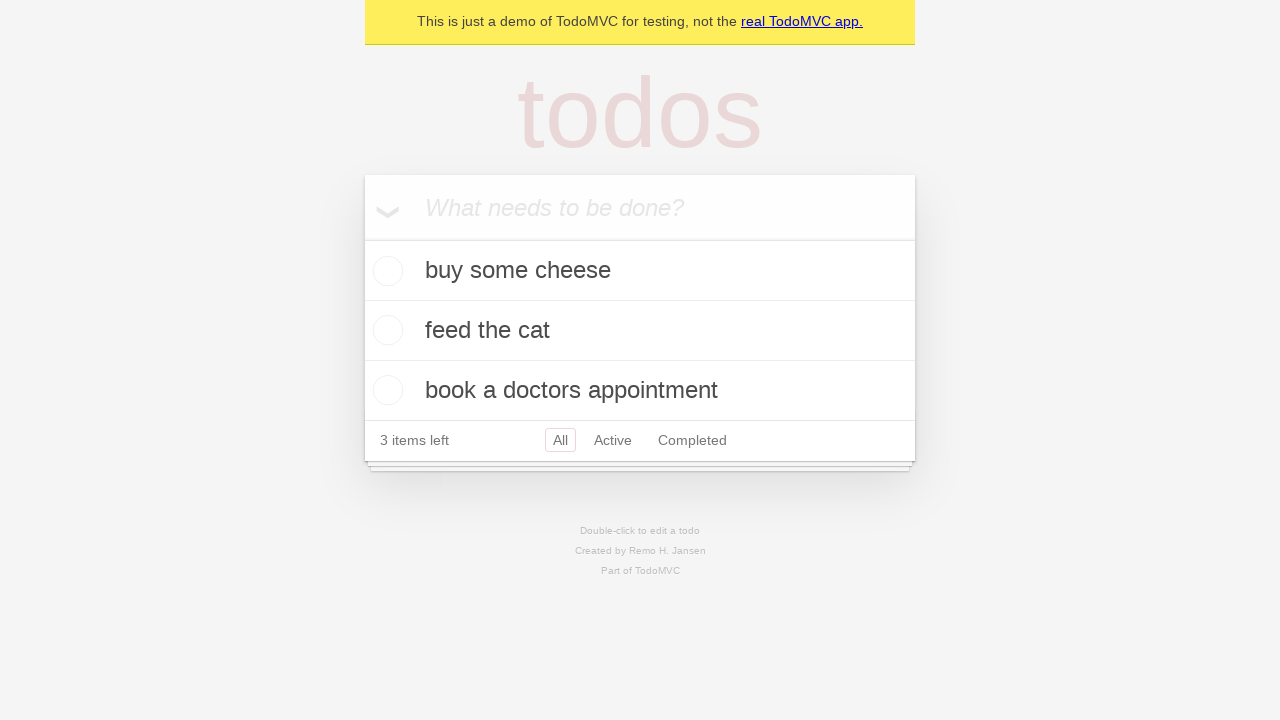

Checked 'Mark all as complete' checkbox to complete all items at (362, 238) on internal:label="Mark all as complete"i
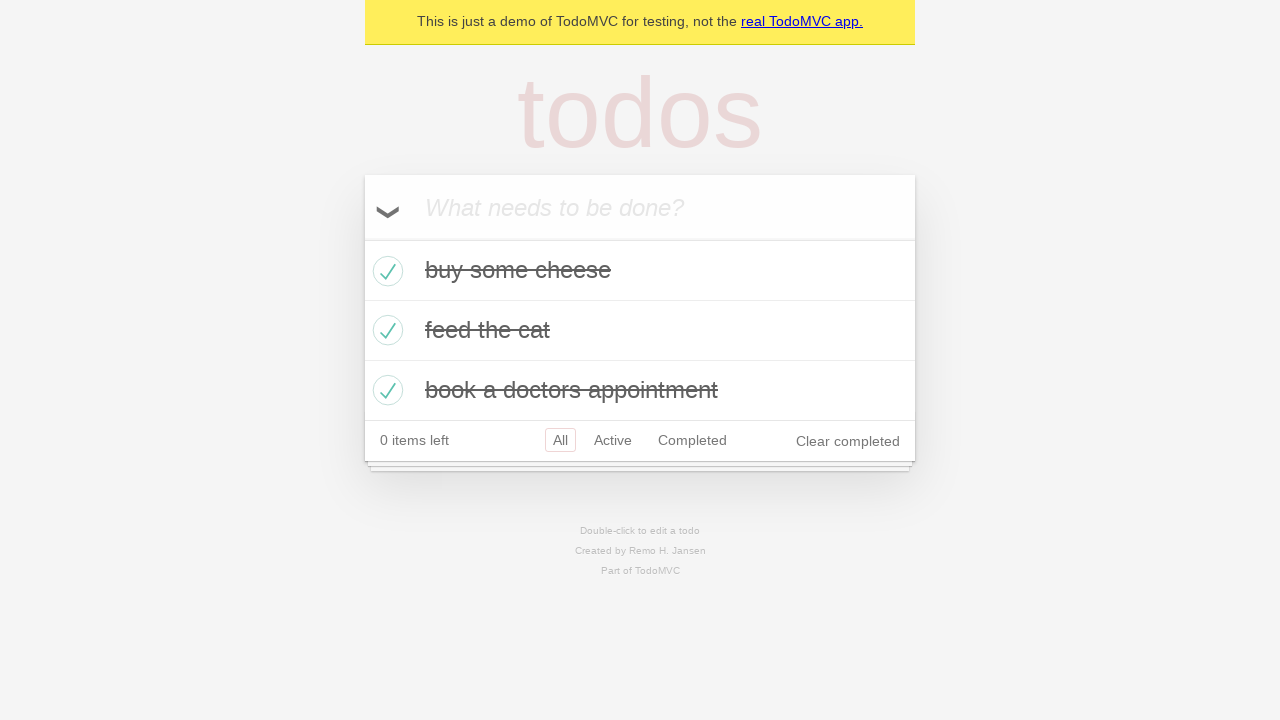

Unchecked the first todo item at (385, 271) on [data-testid='todo-item'] >> nth=0 >> internal:role=checkbox
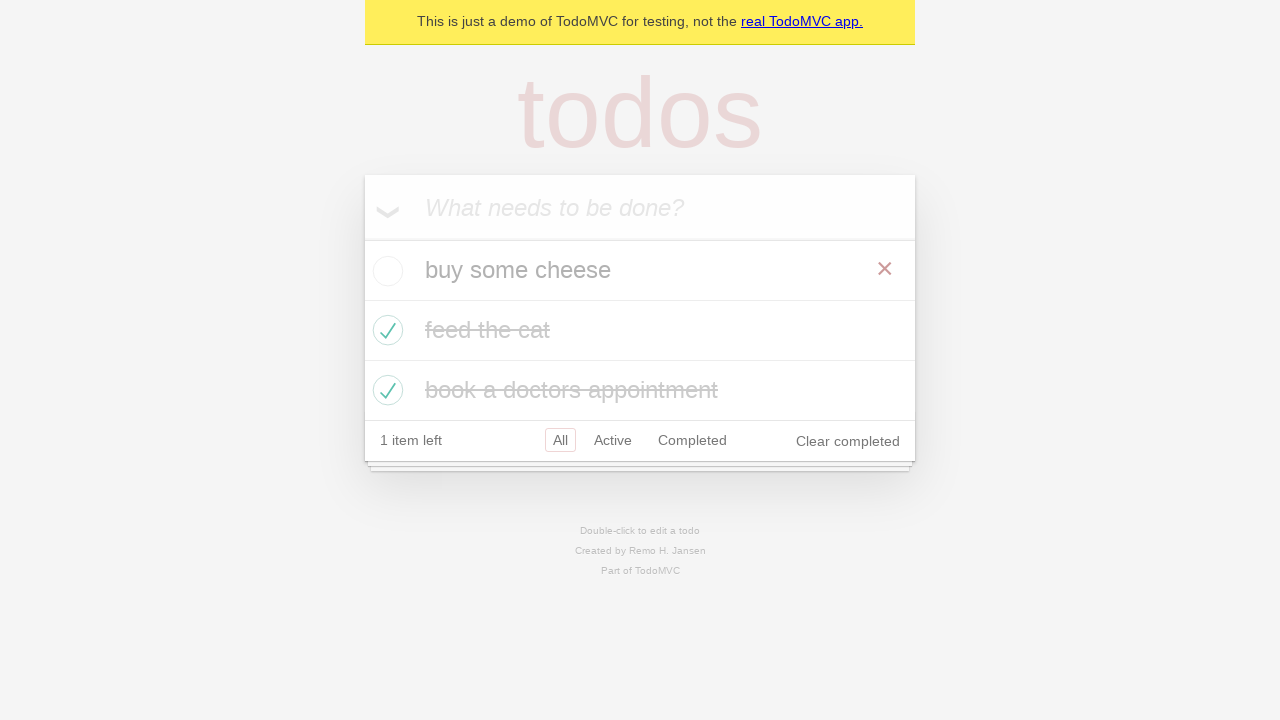

Checked the first todo item again at (385, 271) on [data-testid='todo-item'] >> nth=0 >> internal:role=checkbox
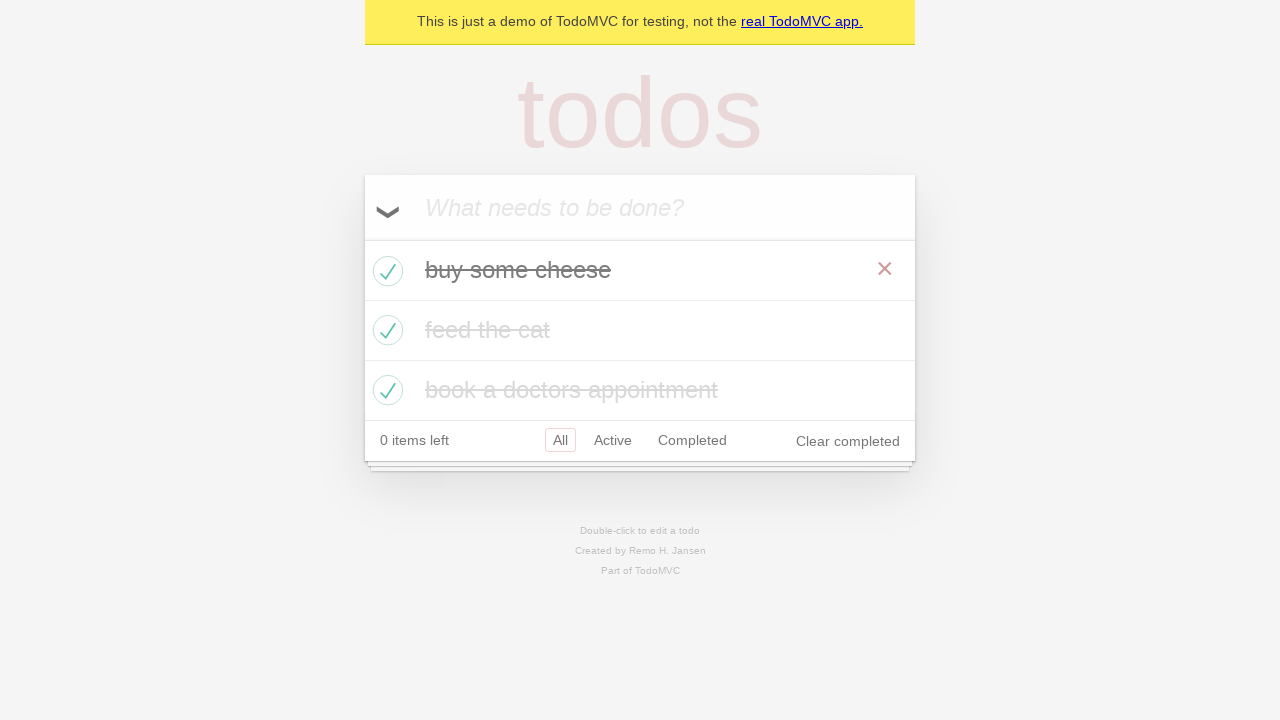

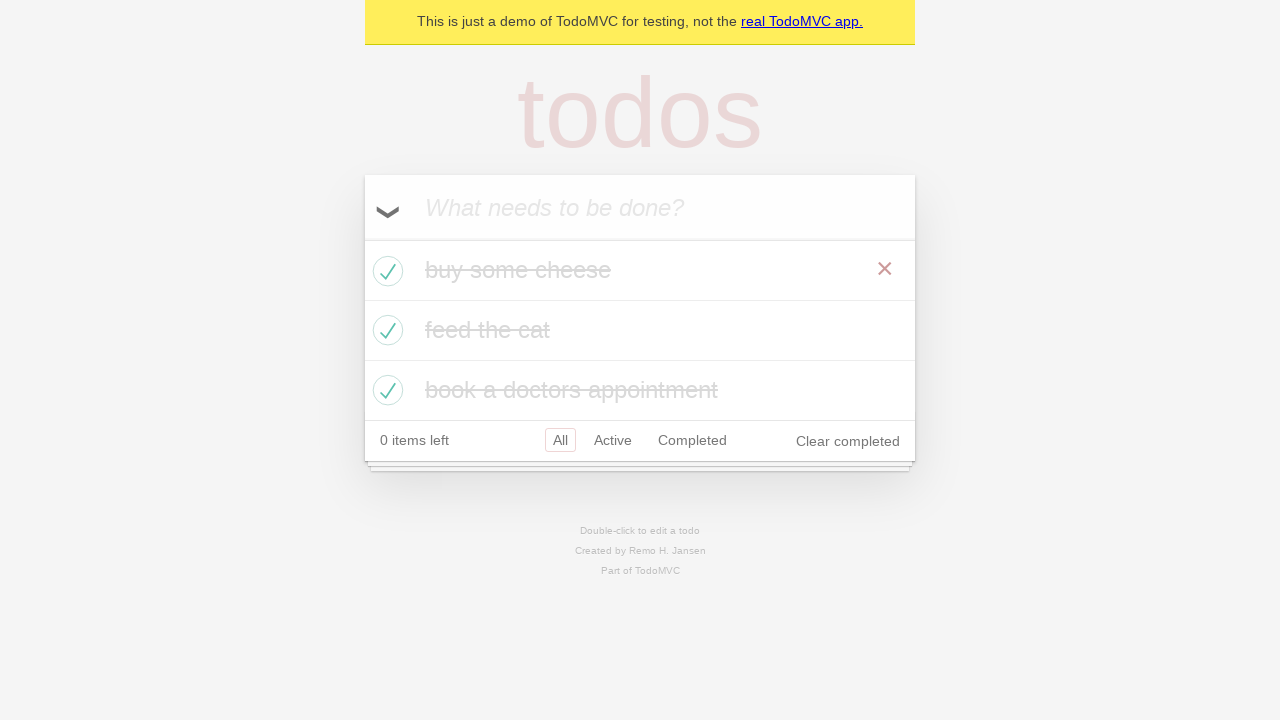